Fills out a form with first name, last name, and email address, then submits it by clicking the submit button

Starting URL: http://secure-retreat-92358.herokuapp.com/

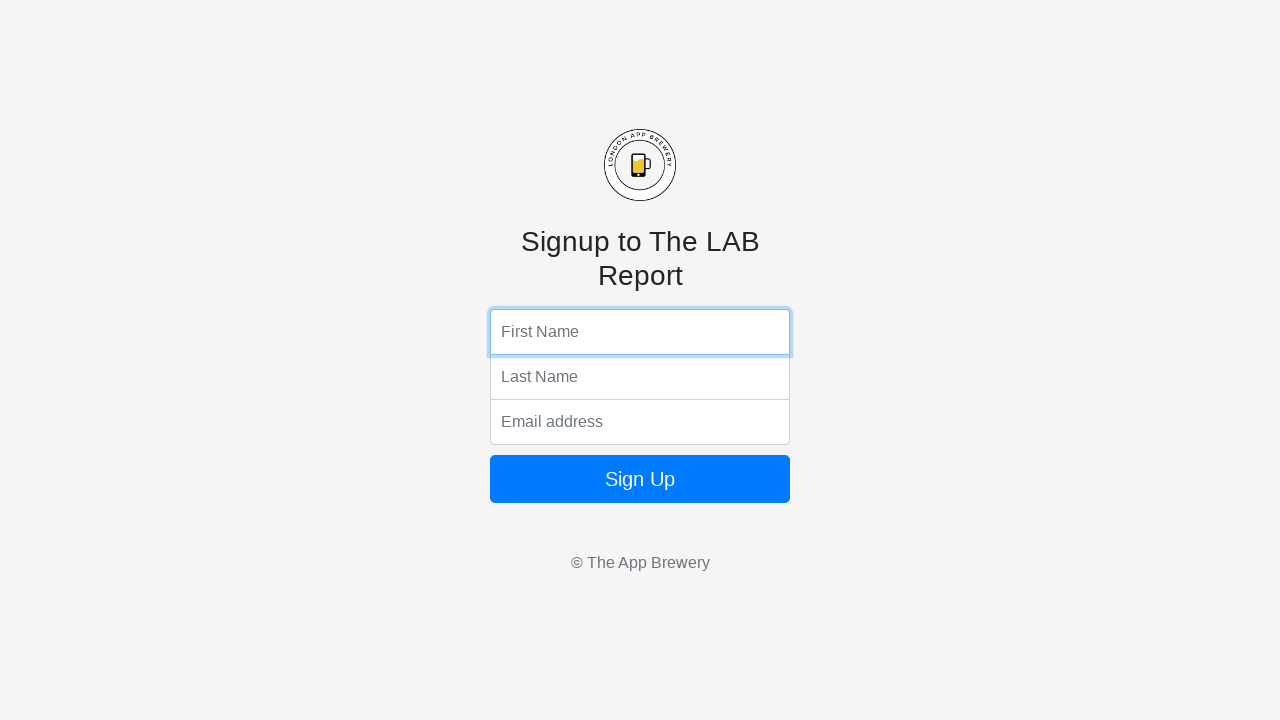

Filled first name field with 'Abdullah' on input:nth-of-type(1)
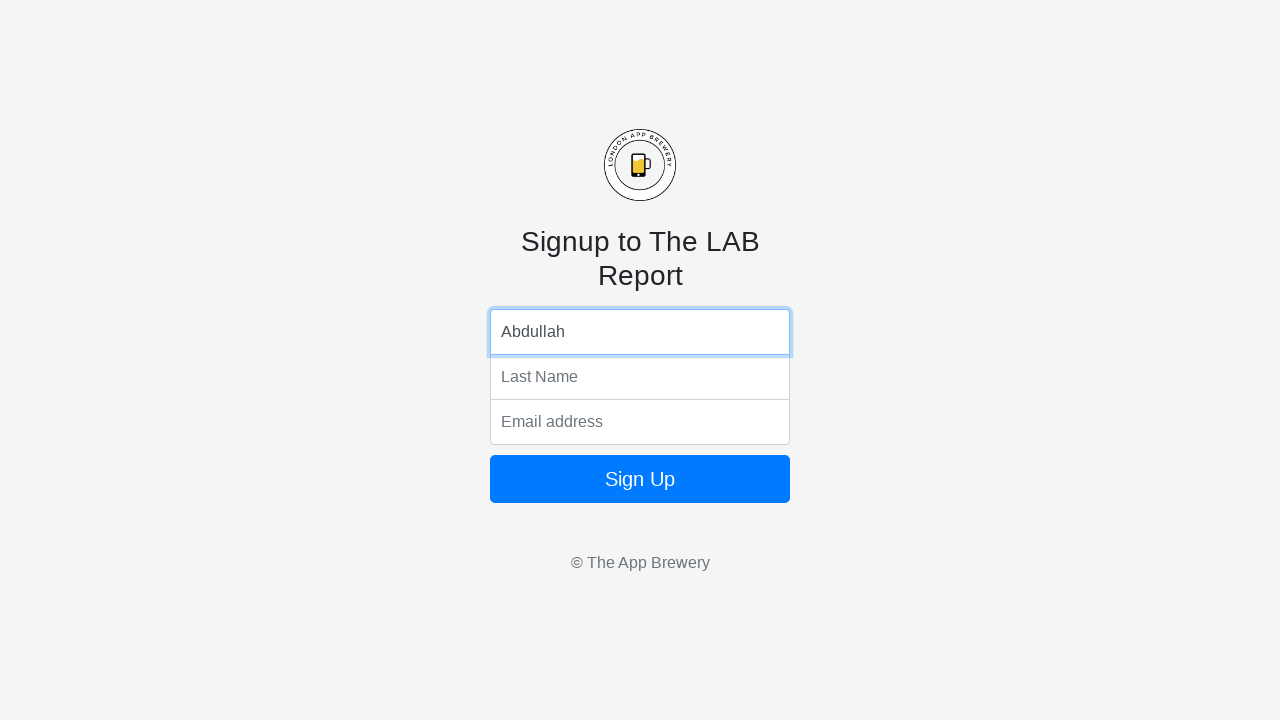

Filled last name field with 'Al-Rafi' on input:nth-of-type(2)
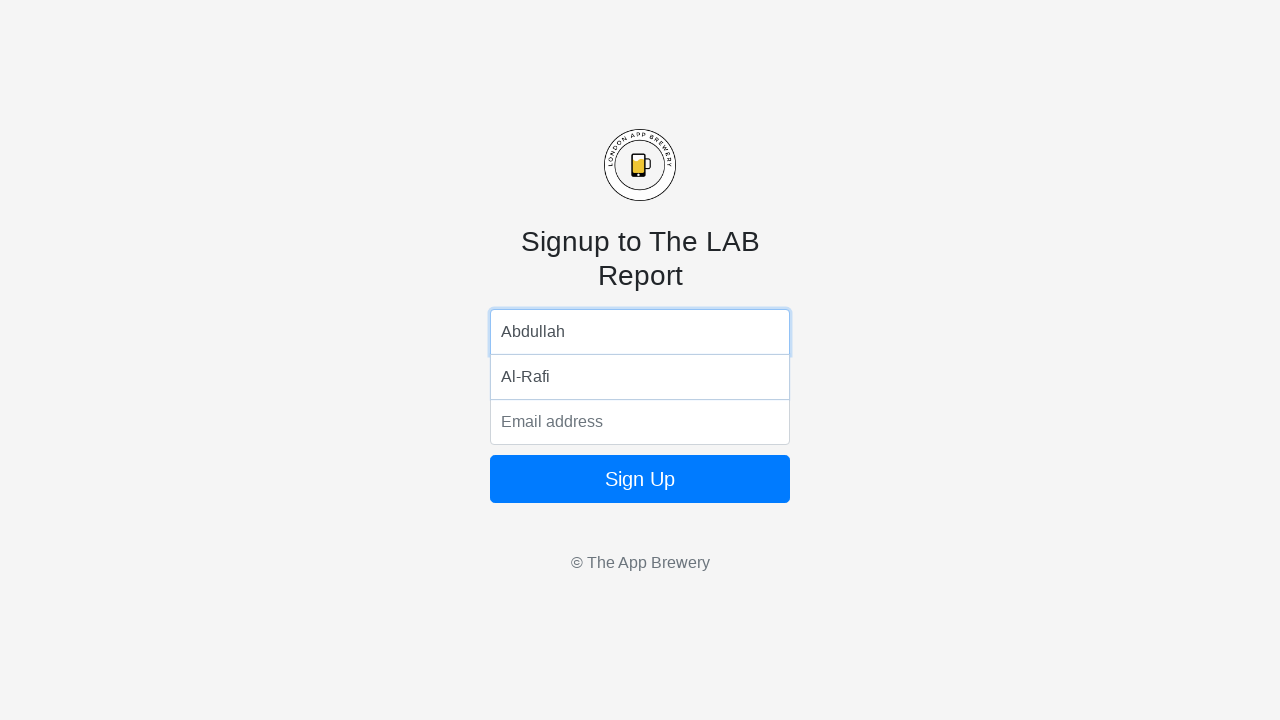

Filled email address field with 'rough.rafi@gmail.com' on input:nth-of-type(3)
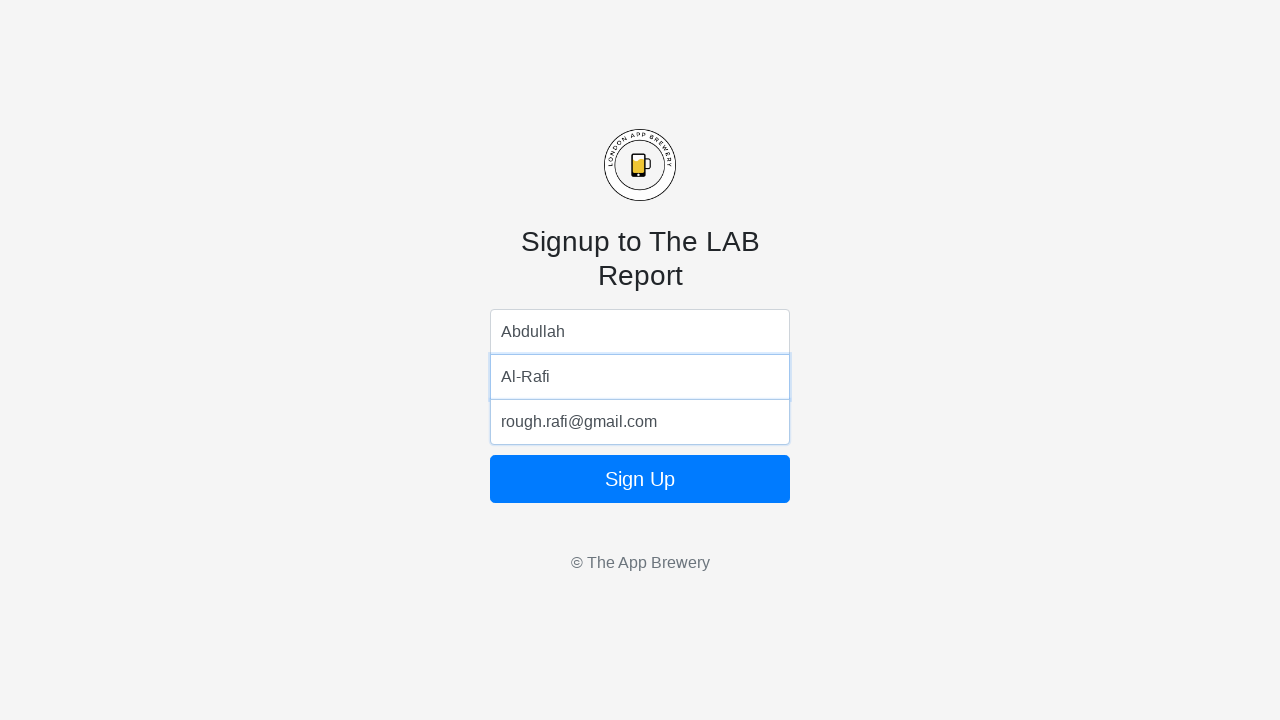

Clicked submit button to submit form at (640, 479) on .btn
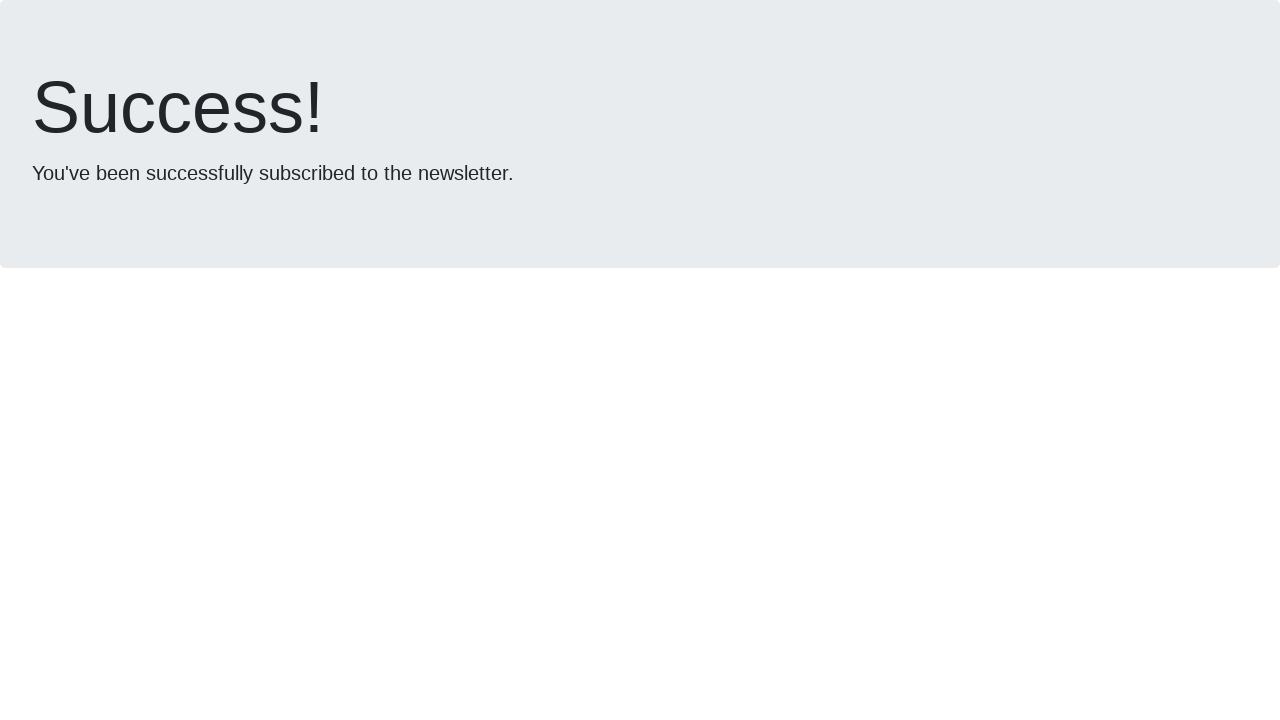

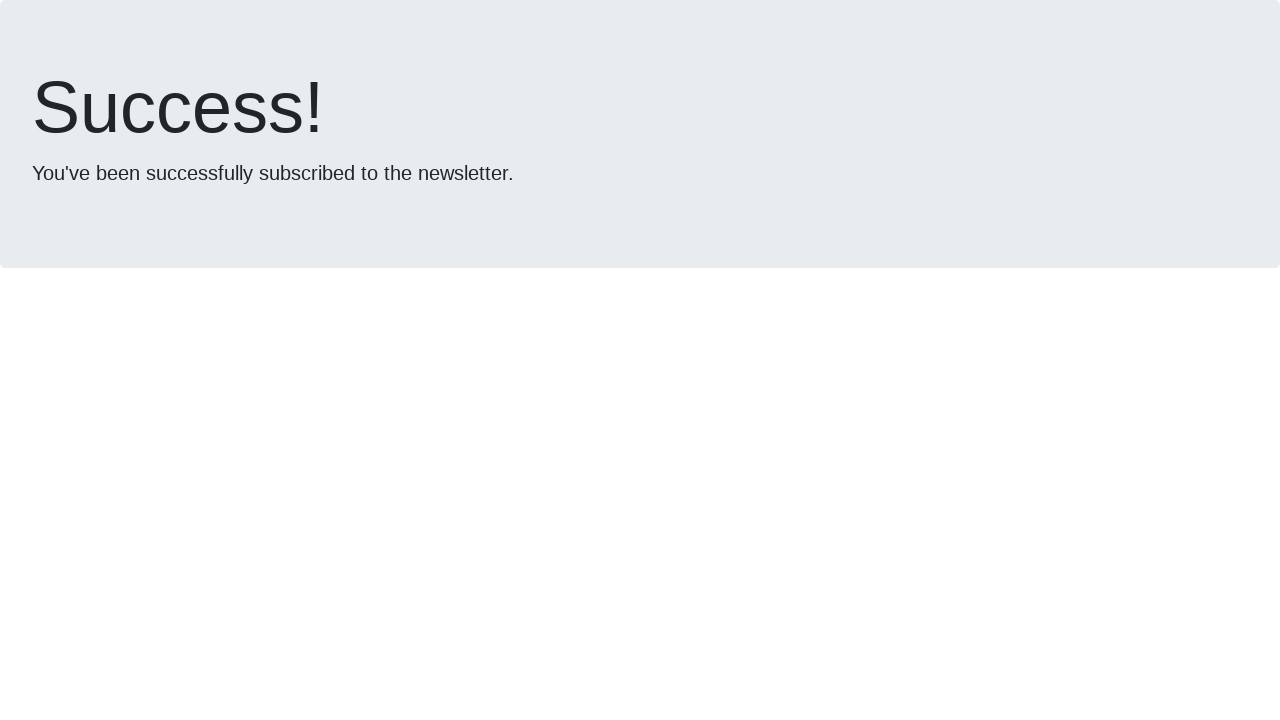